Tests F1 pilot registration form by filling in pilot details (name, nationality, team, titles), submitting the form, viewing registered pilots, and then navigating back.

Starting URL: https://f1-cadastro-tc1.vercel.app/

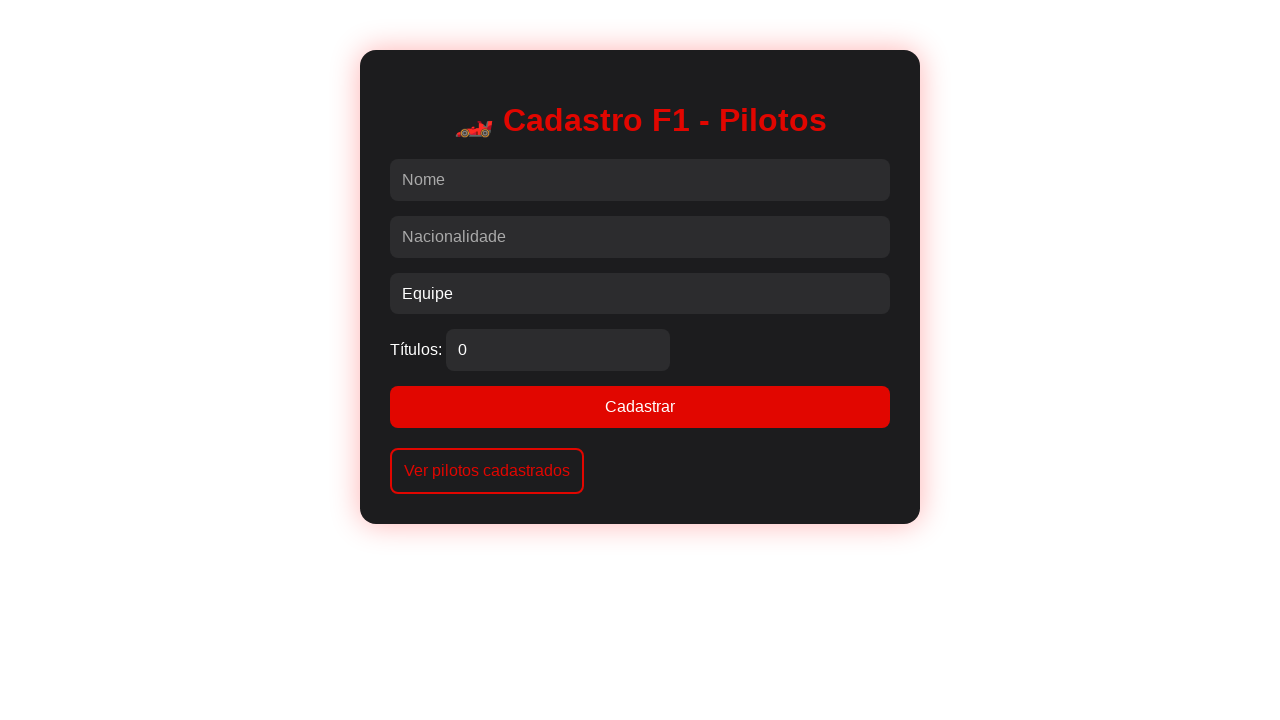

Filled pilot name field with 'Carlos Mendez' on input[name='nome']
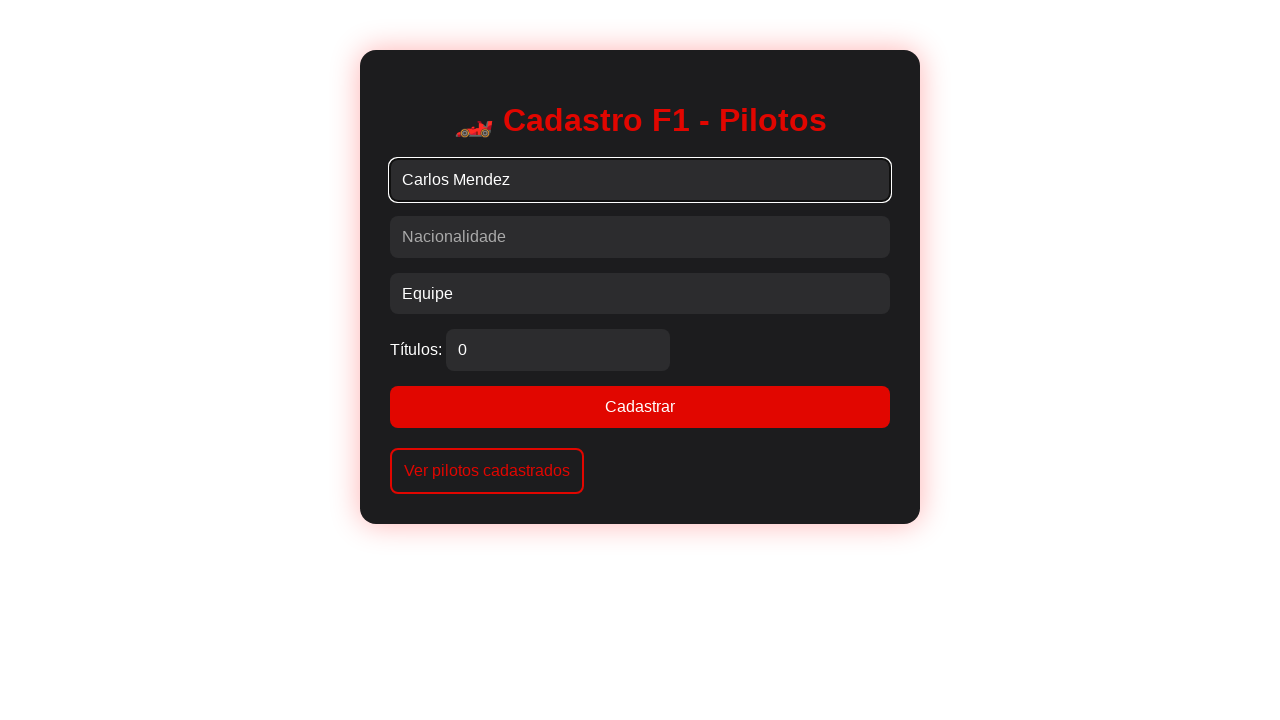

Filled nationality field with 'Brazilian' on input[name='nacionalidade']
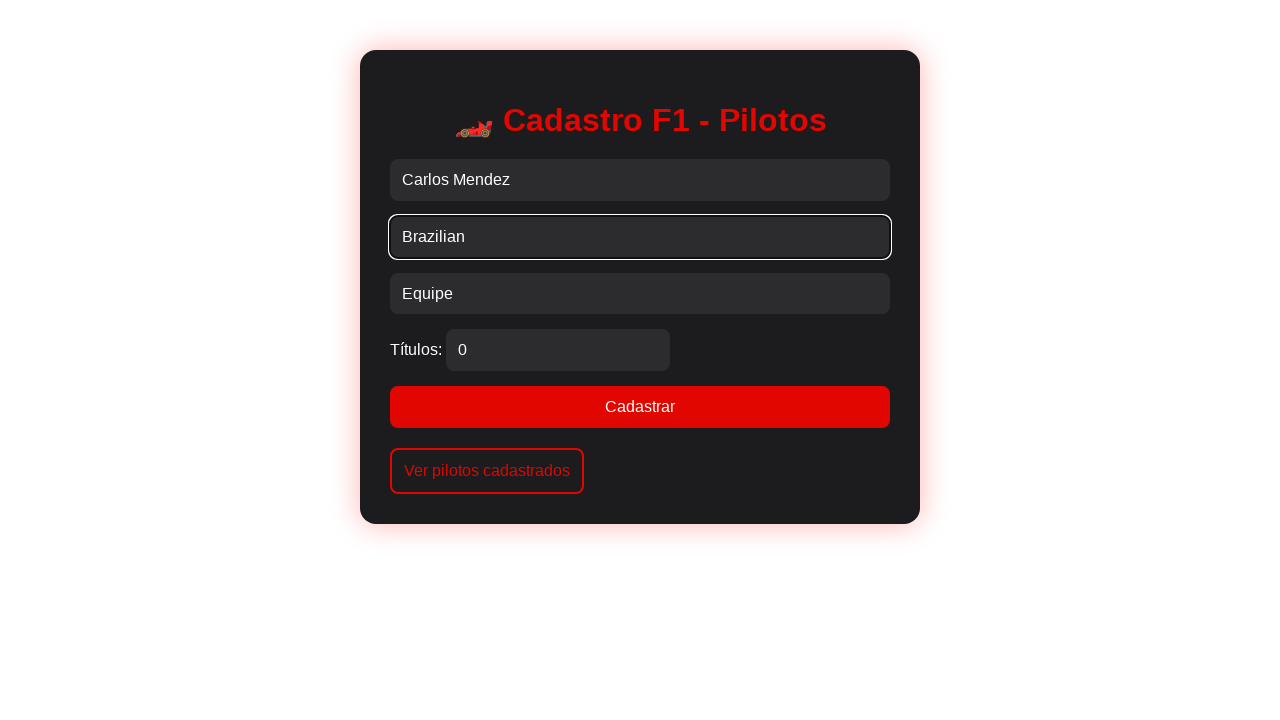

Selected 'Ferrari' from team dropdown on select[name='equipe']
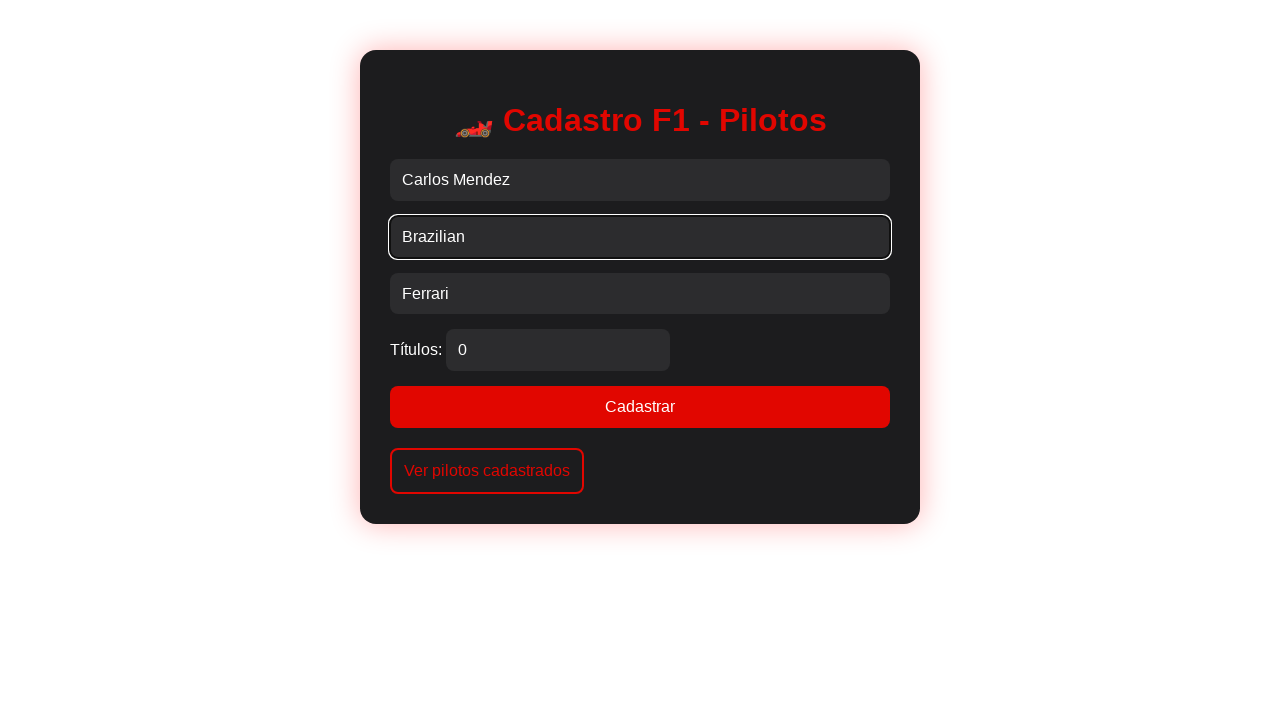

Filled titles field with '3' on input[name='titulos']
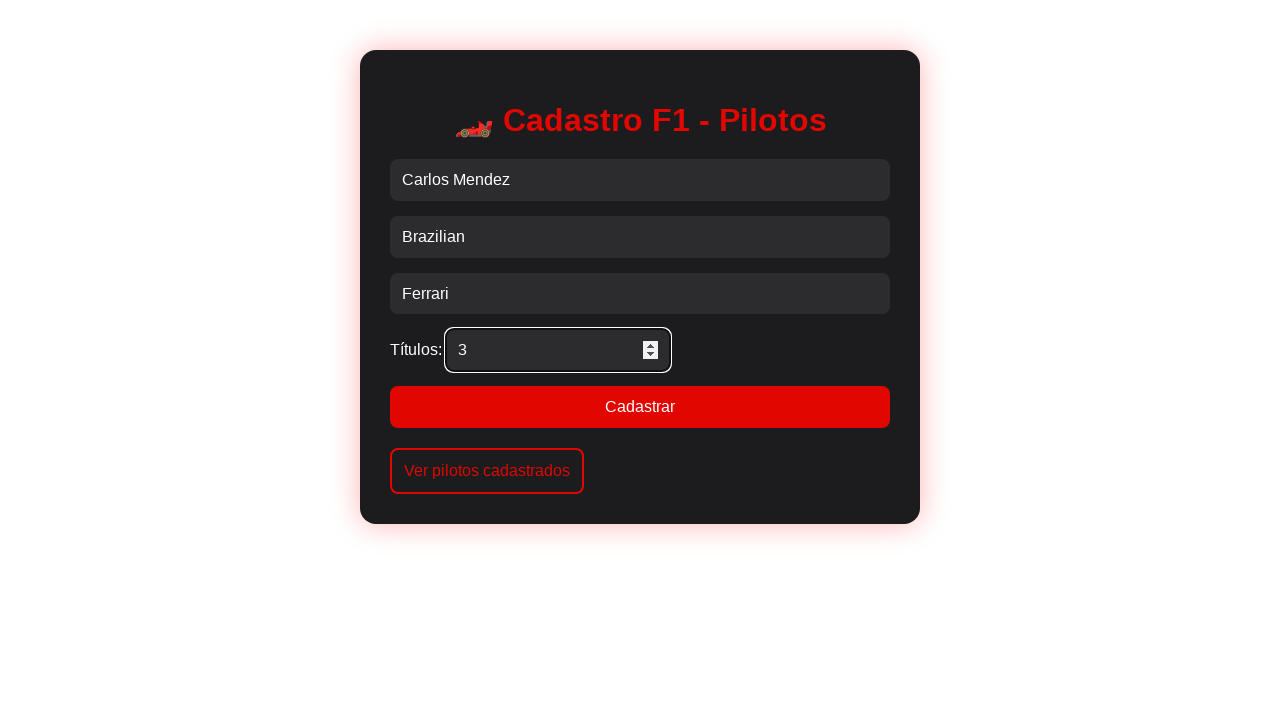

Clicked register button to submit pilot form at (640, 407) on button.botao-principal
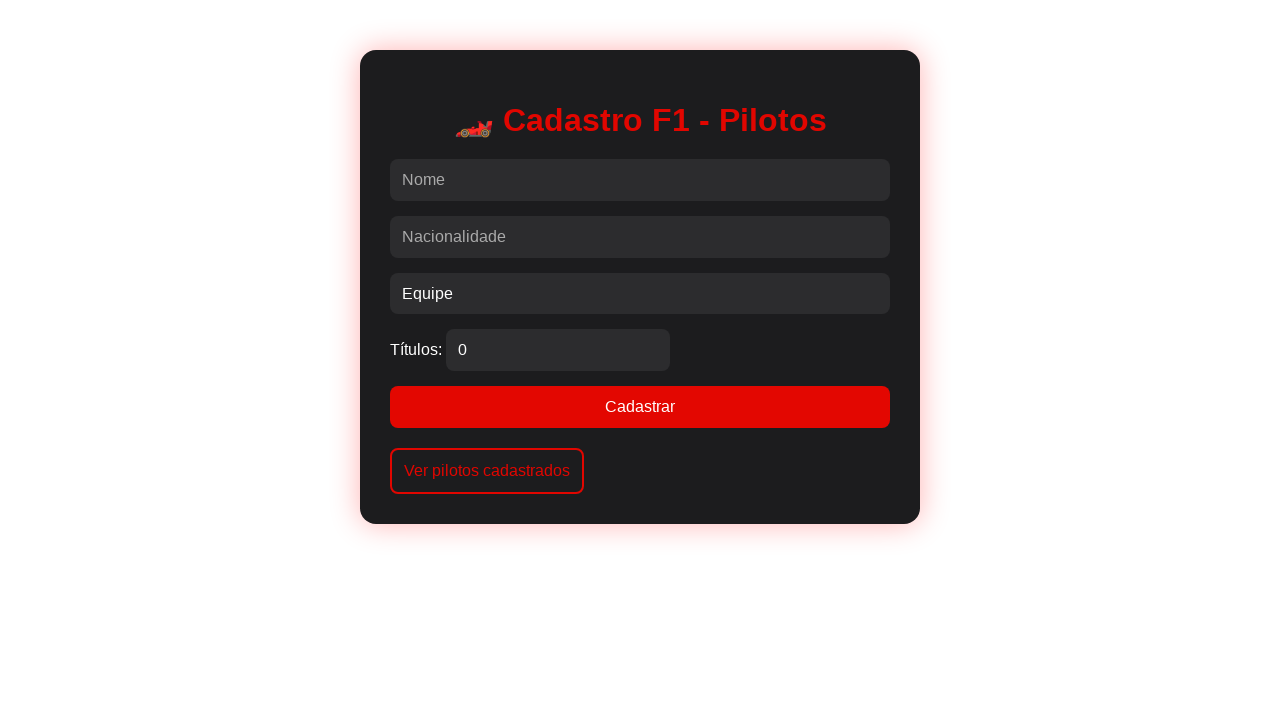

Waited for registration to complete
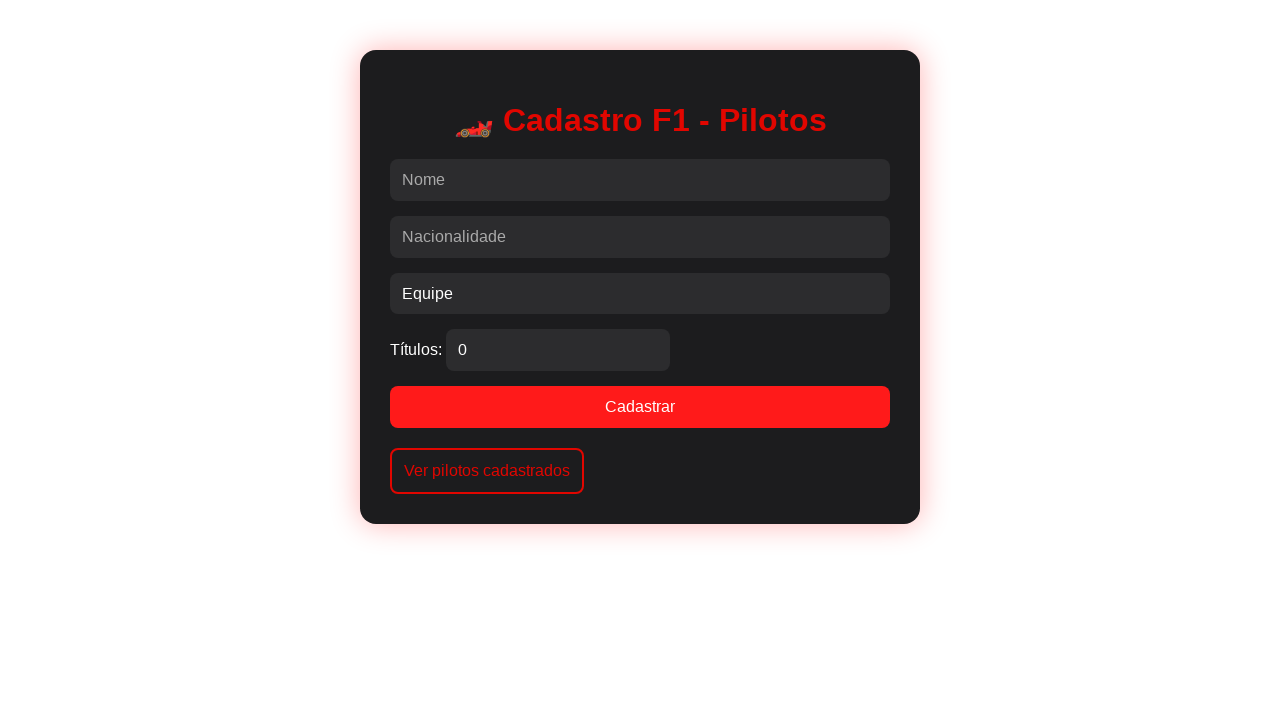

Clicked button to view registered pilots at (487, 471) on button.botao-secundario
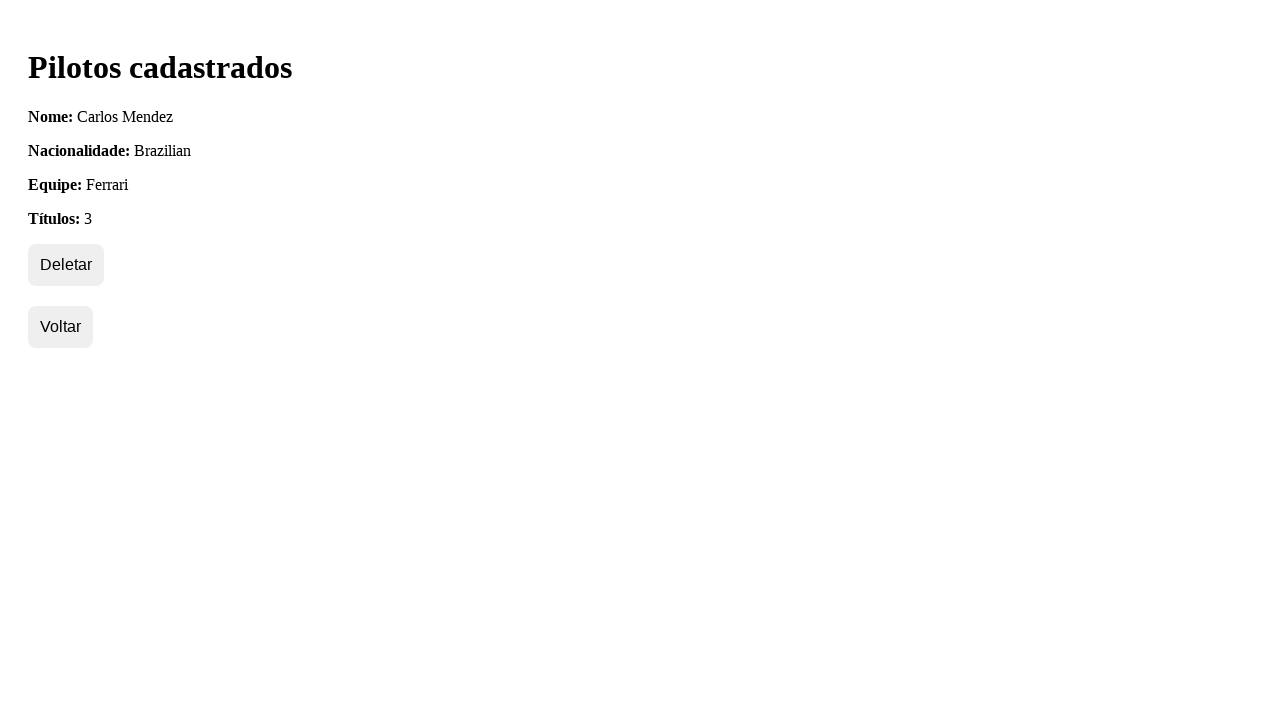

Waited for pilots list to load
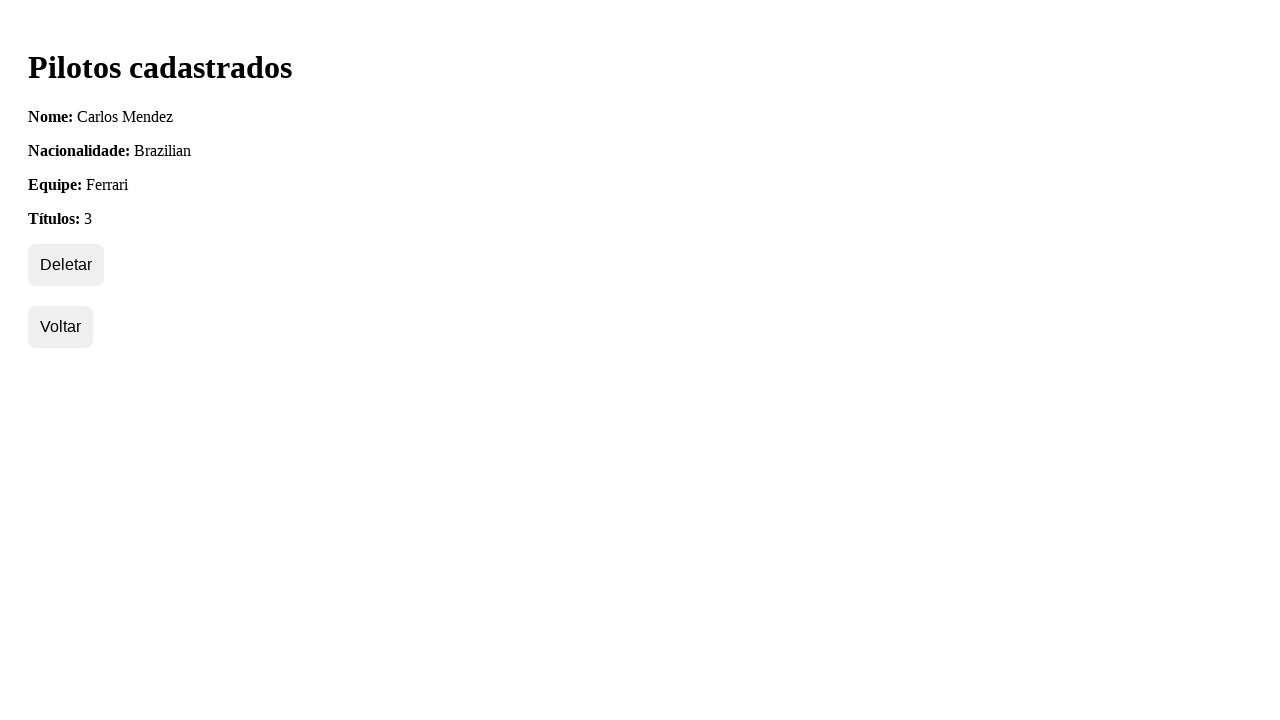

Clicked back button to return to registration form at (60, 327) on xpath=//button[text()='Voltar']
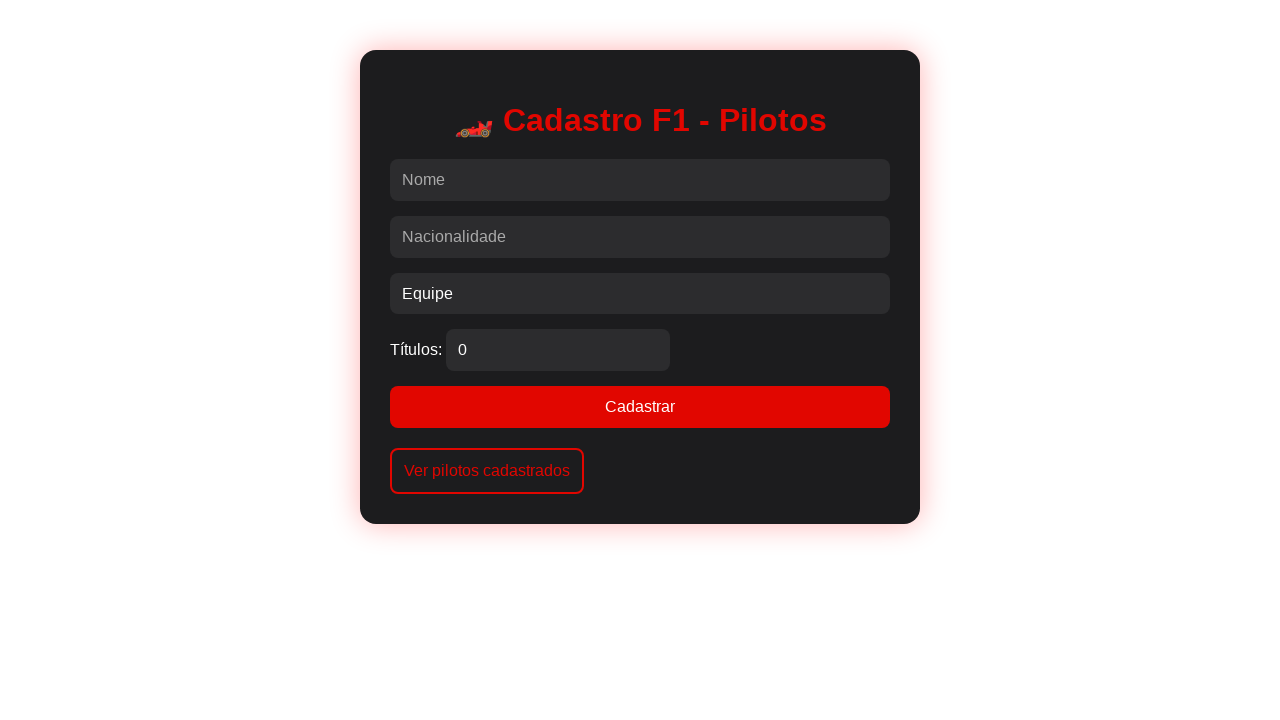

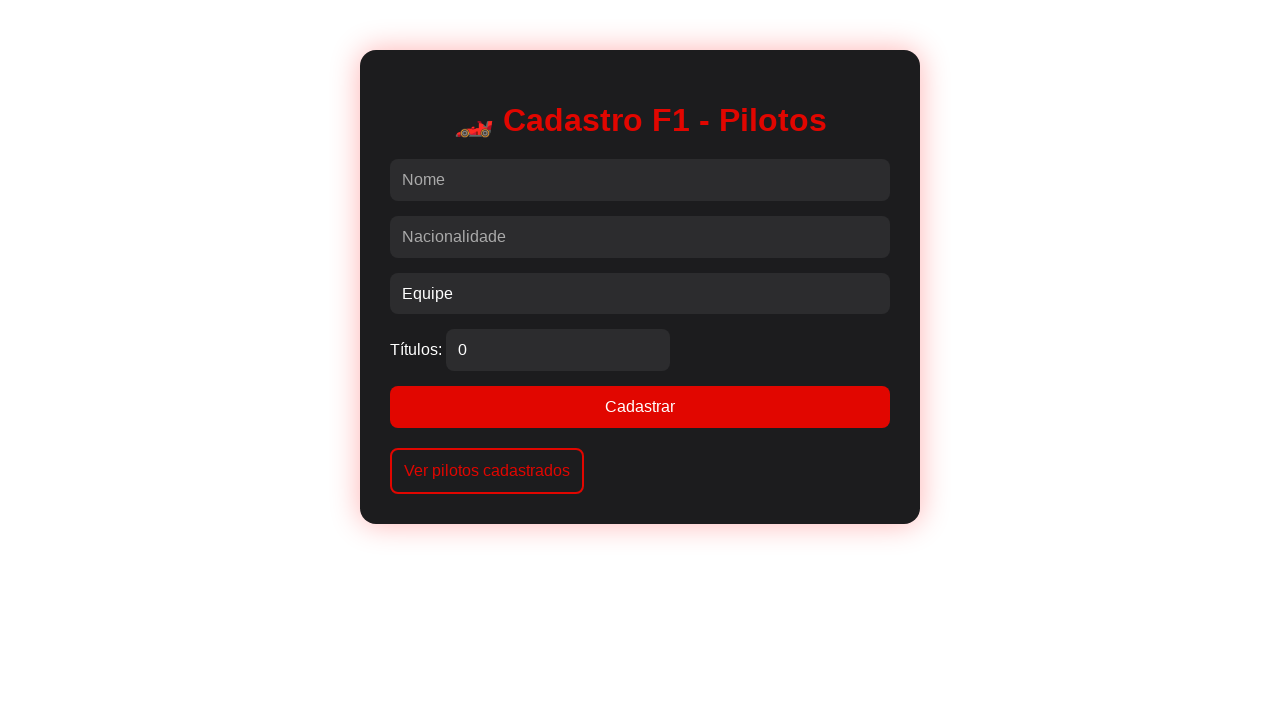